Tests filtering to show only active (incomplete) tasks

Starting URL: https://todomvc.com/examples/react/dist/

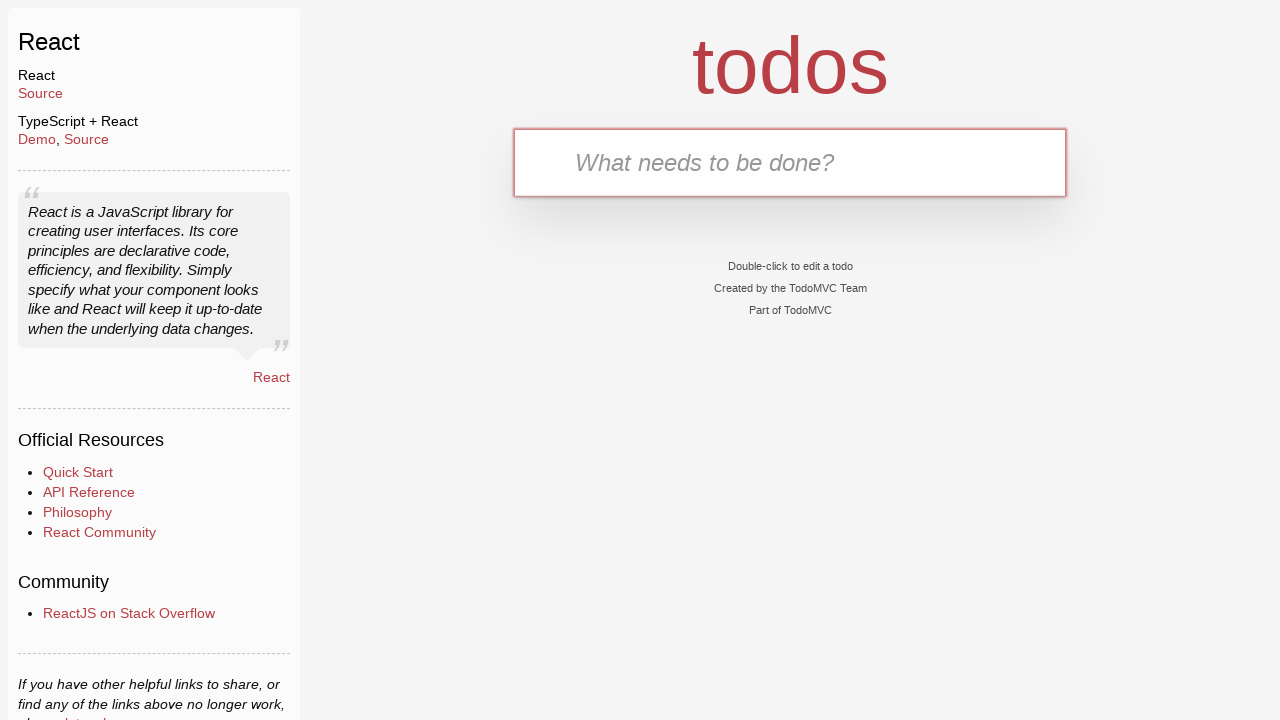

Filled new todo input with 'First task' on .new-todo
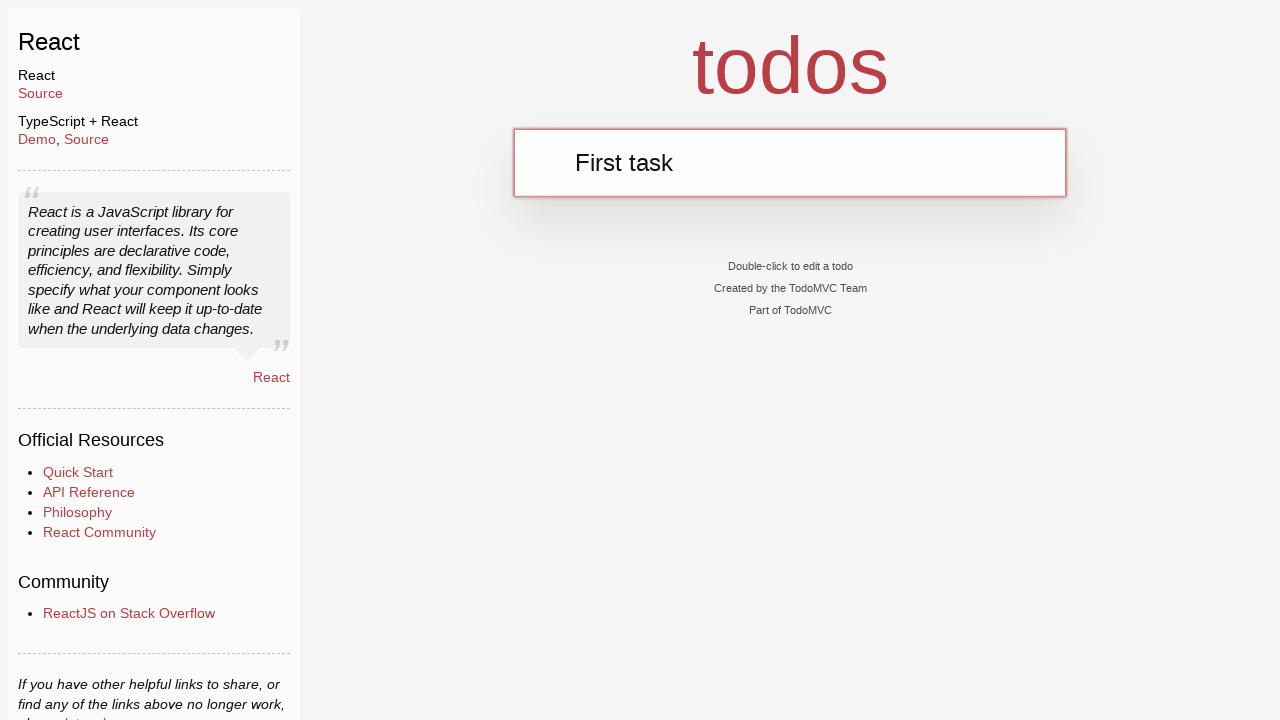

Pressed Enter to add first task on .new-todo
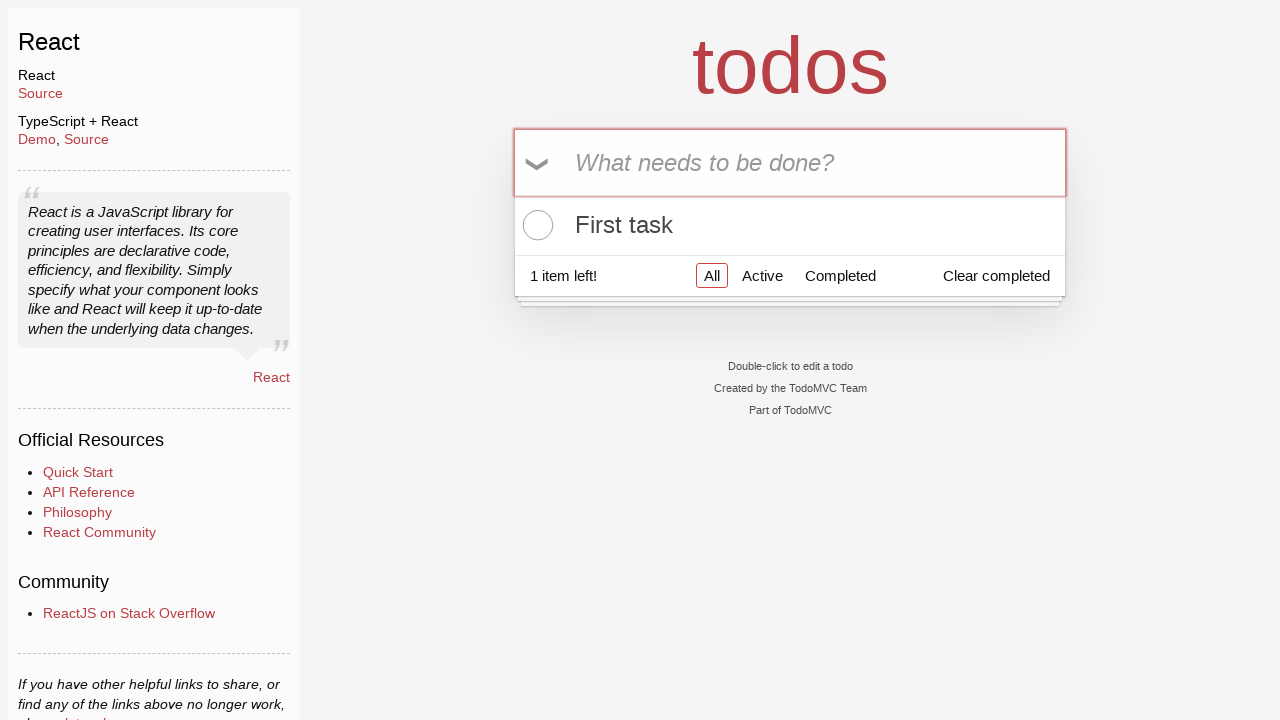

Filled new todo input with 'Second task' on .new-todo
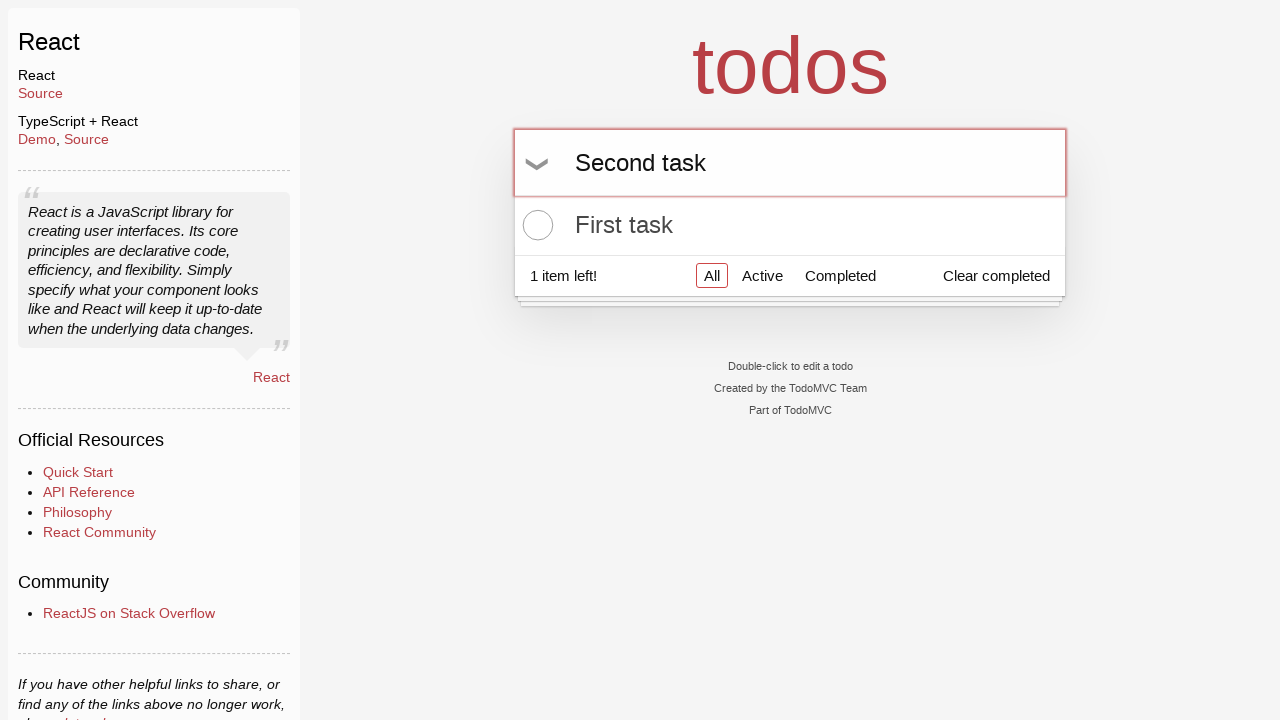

Pressed Enter to add second task on .new-todo
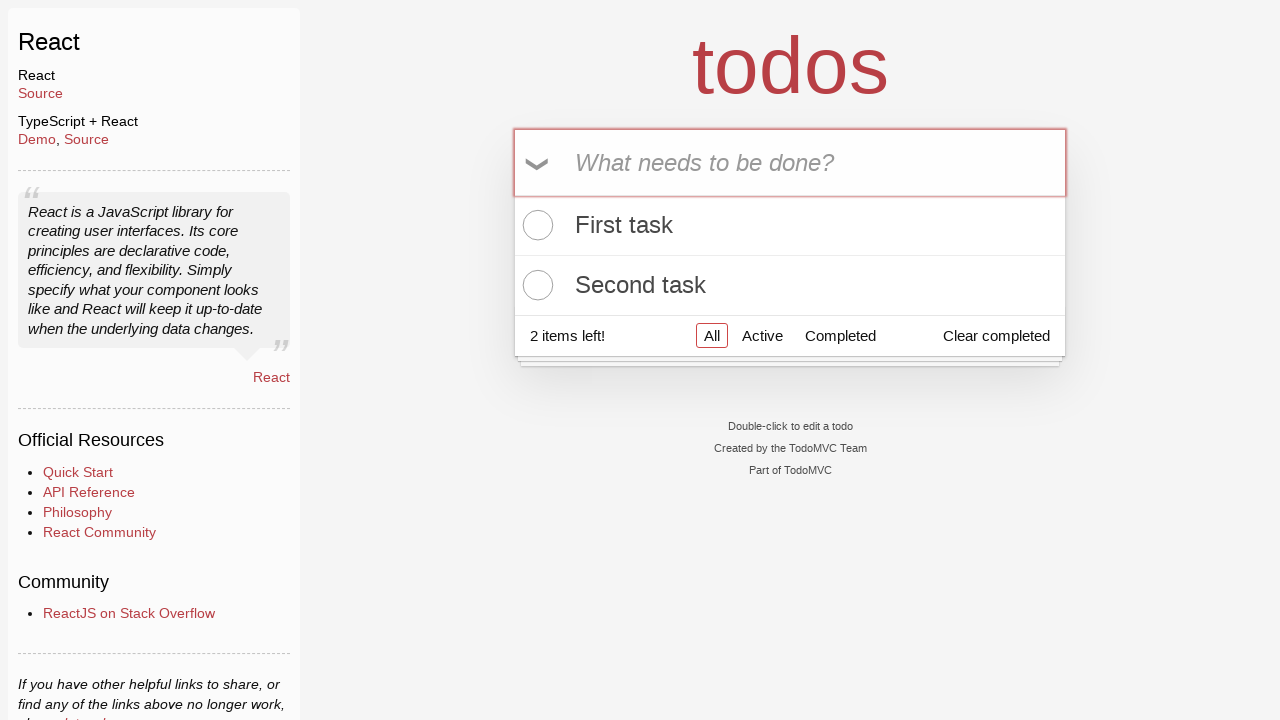

Filled new todo input with 'Third task' on .new-todo
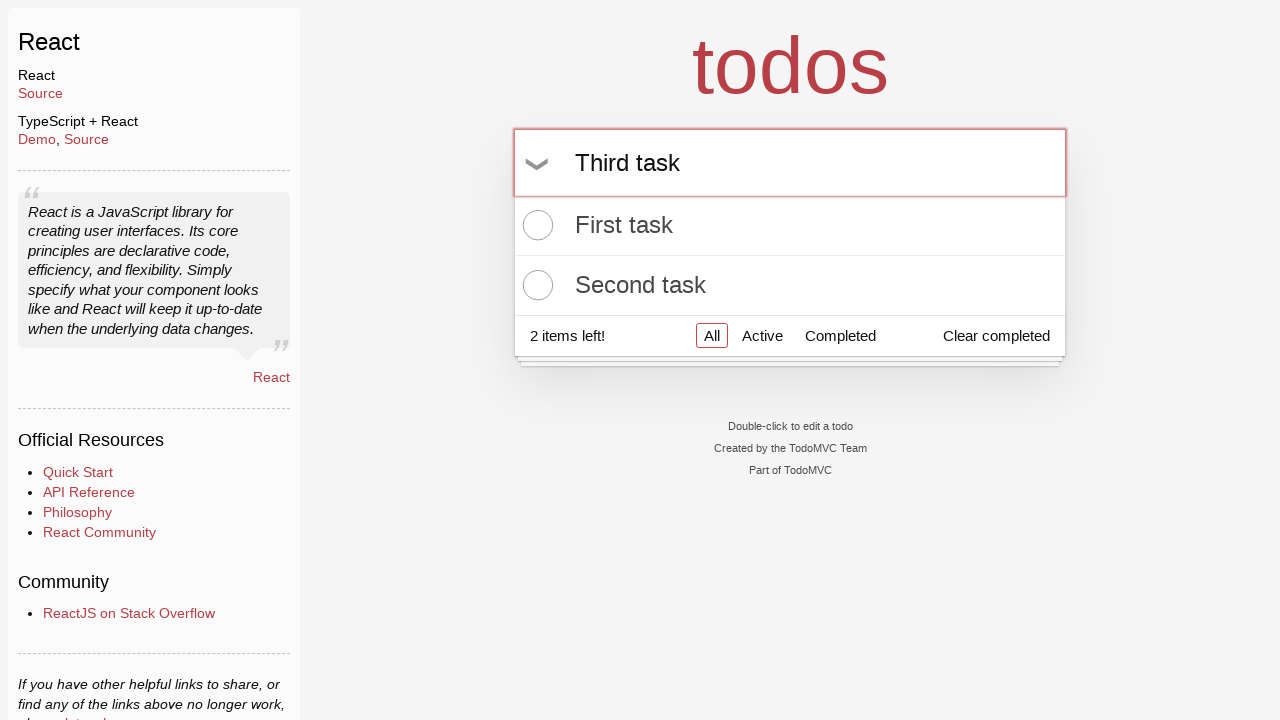

Pressed Enter to add third task on .new-todo
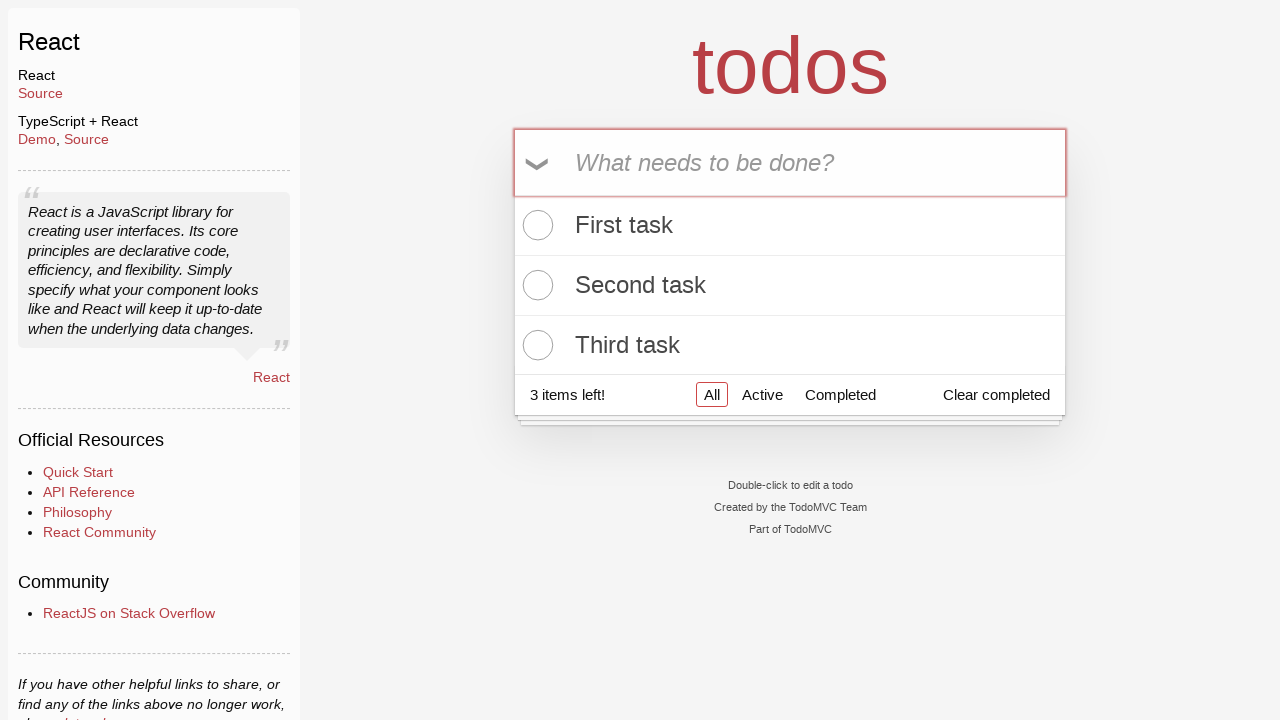

Clicked toggle checkbox on second task to mark it complete at (535, 285) on .todo-list li:nth-child(2) .toggle
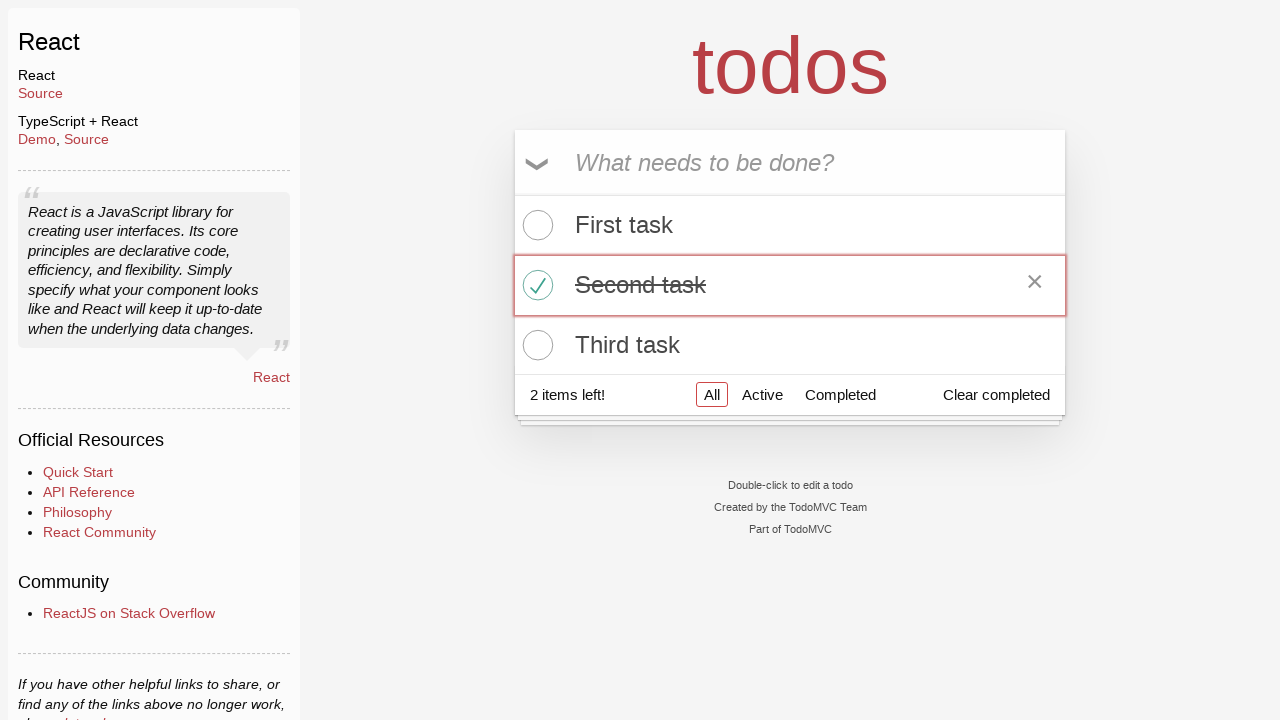

Clicked Active filter to show only incomplete tasks at (762, 395) on a[href='#/active']
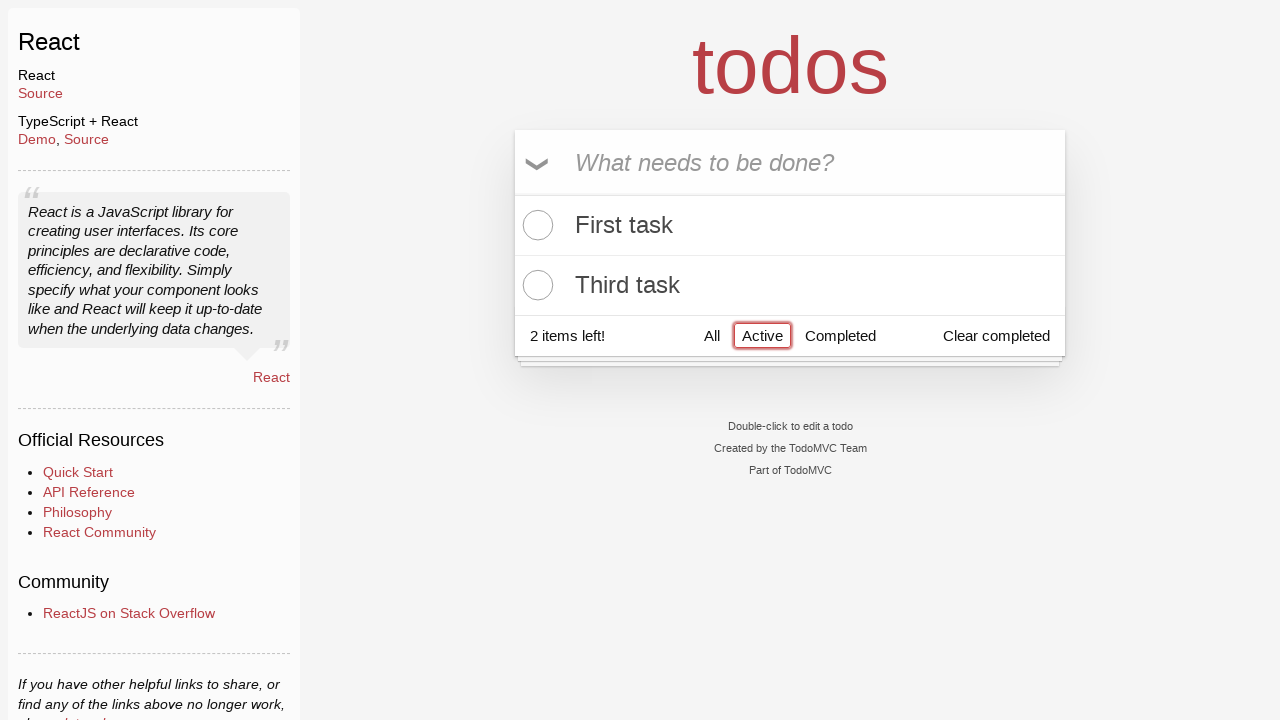

Verified URL changed to active tasks filter
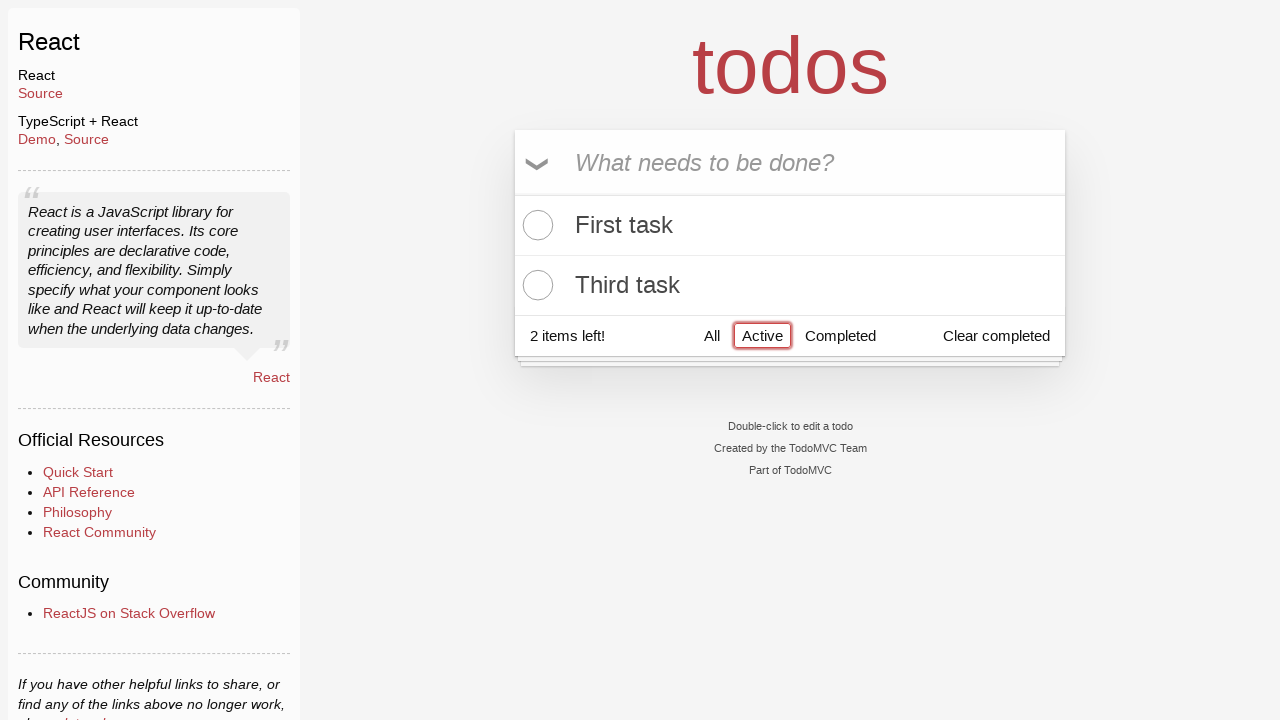

Verified that second visible task is 'Third task' (completed task filtered out)
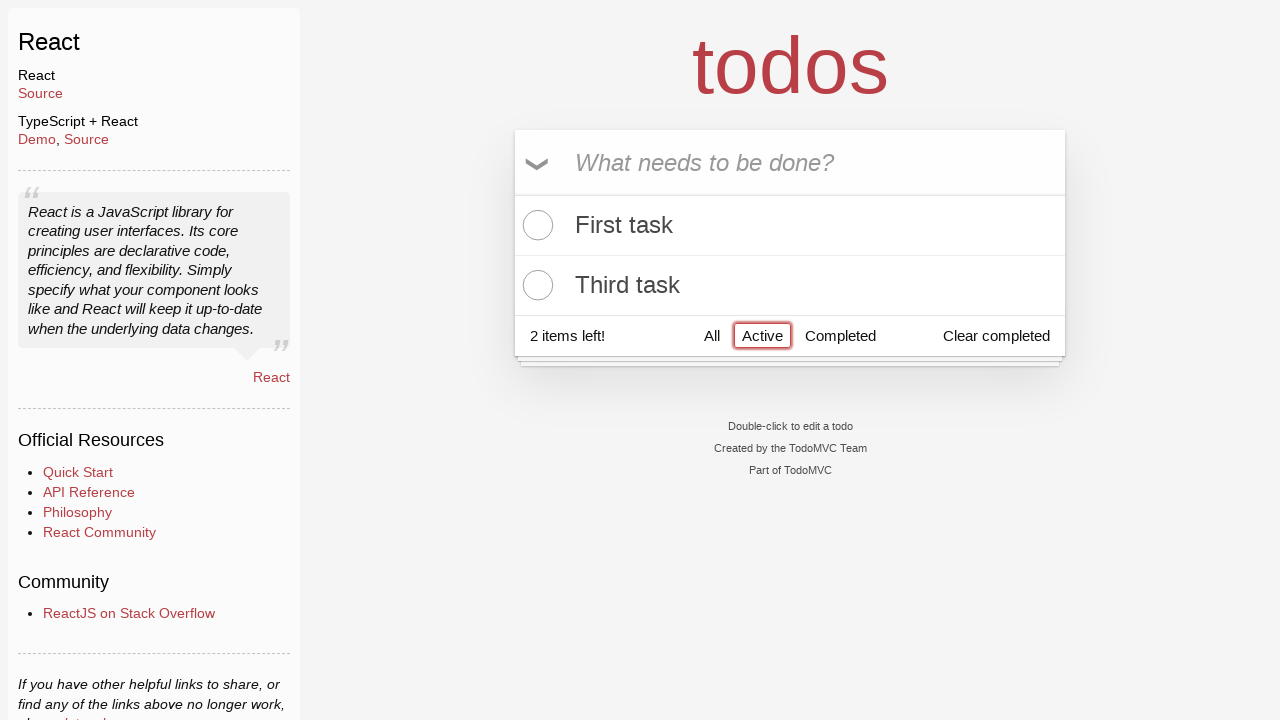

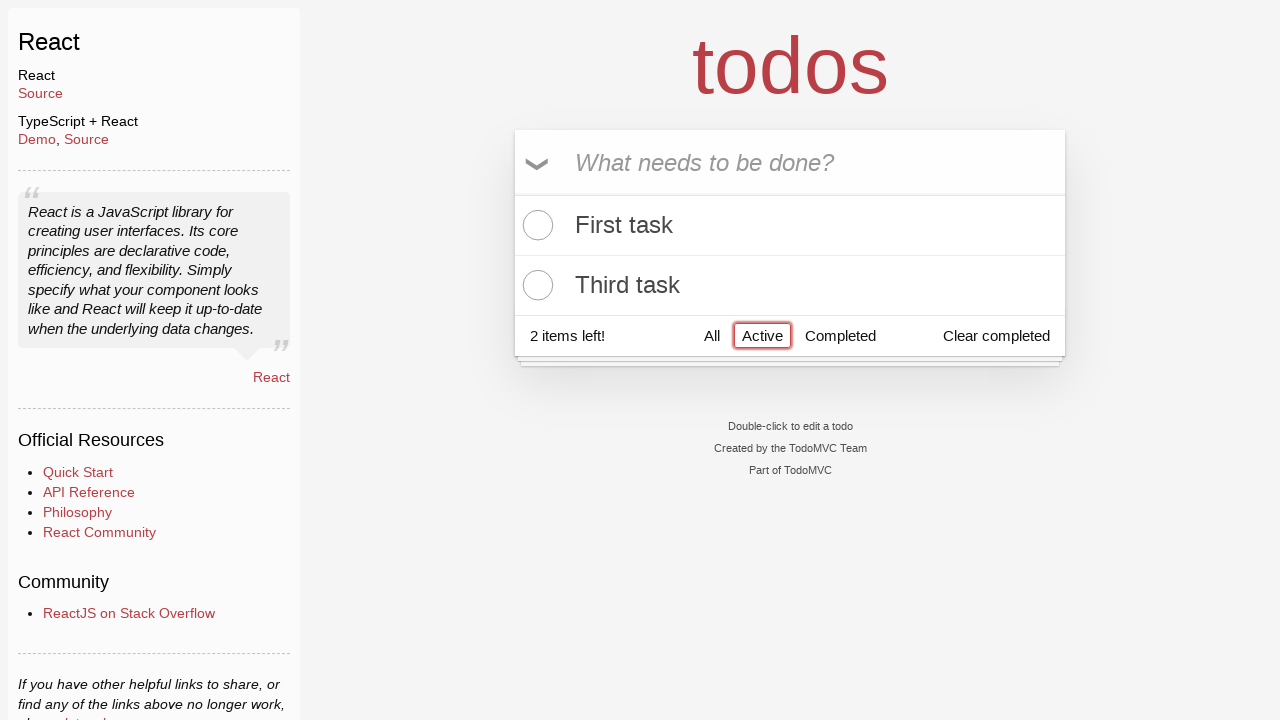